Tests JavaScript alert handling by clicking a button that triggers an alert, accepting the alert, and verifying the result message is displayed on the page.

Starting URL: http://the-internet.herokuapp.com/javascript_alerts

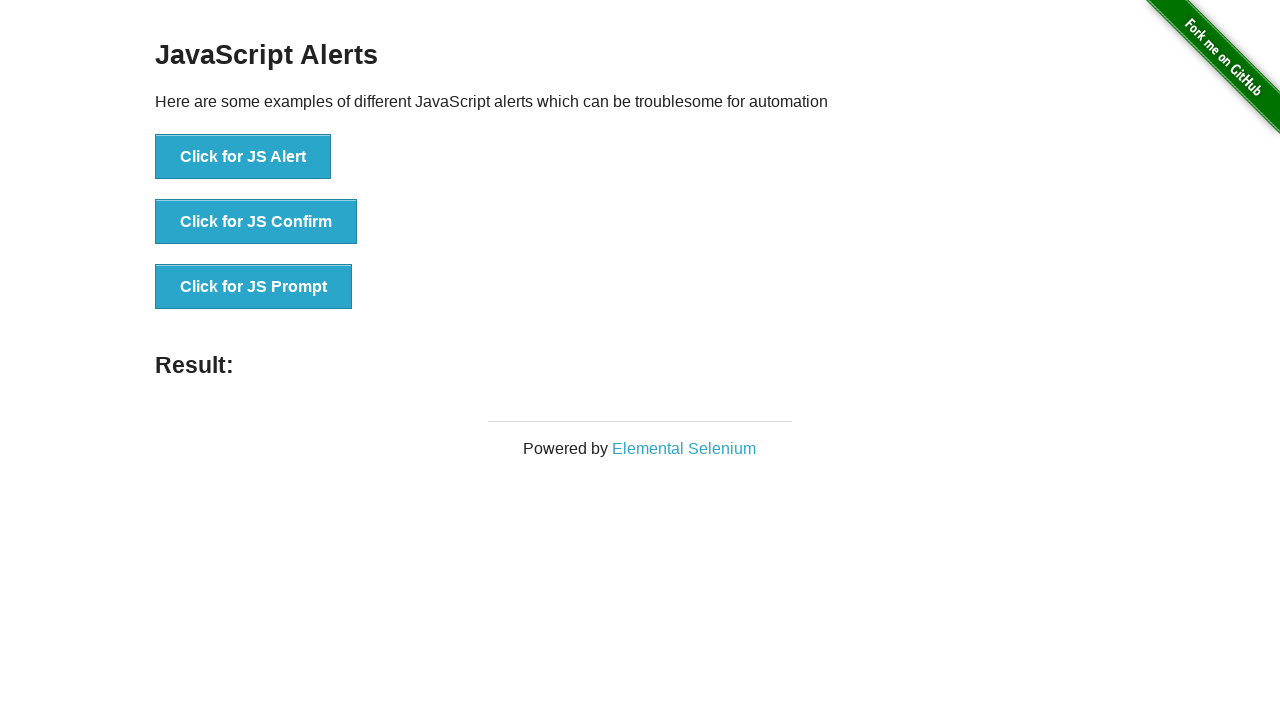

Clicked the first JavaScript alert button at (243, 157) on ul > li:nth-child(1) > button
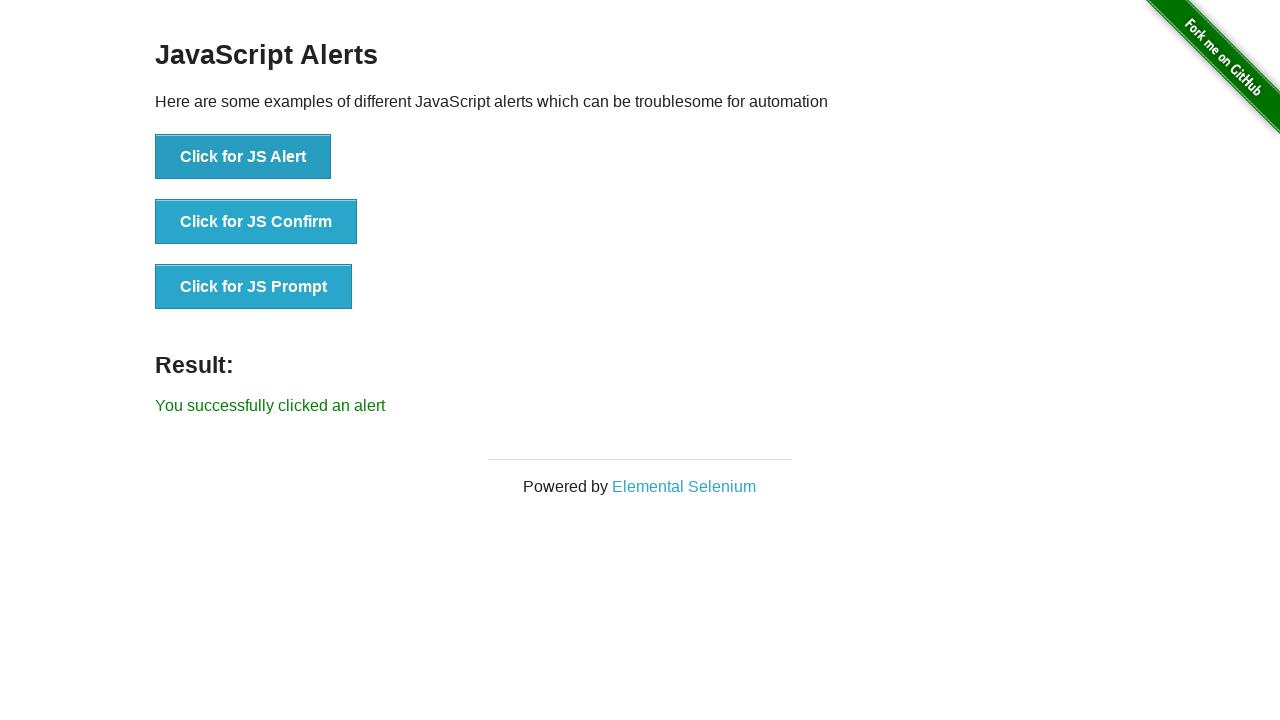

Set up dialog handler to accept alerts
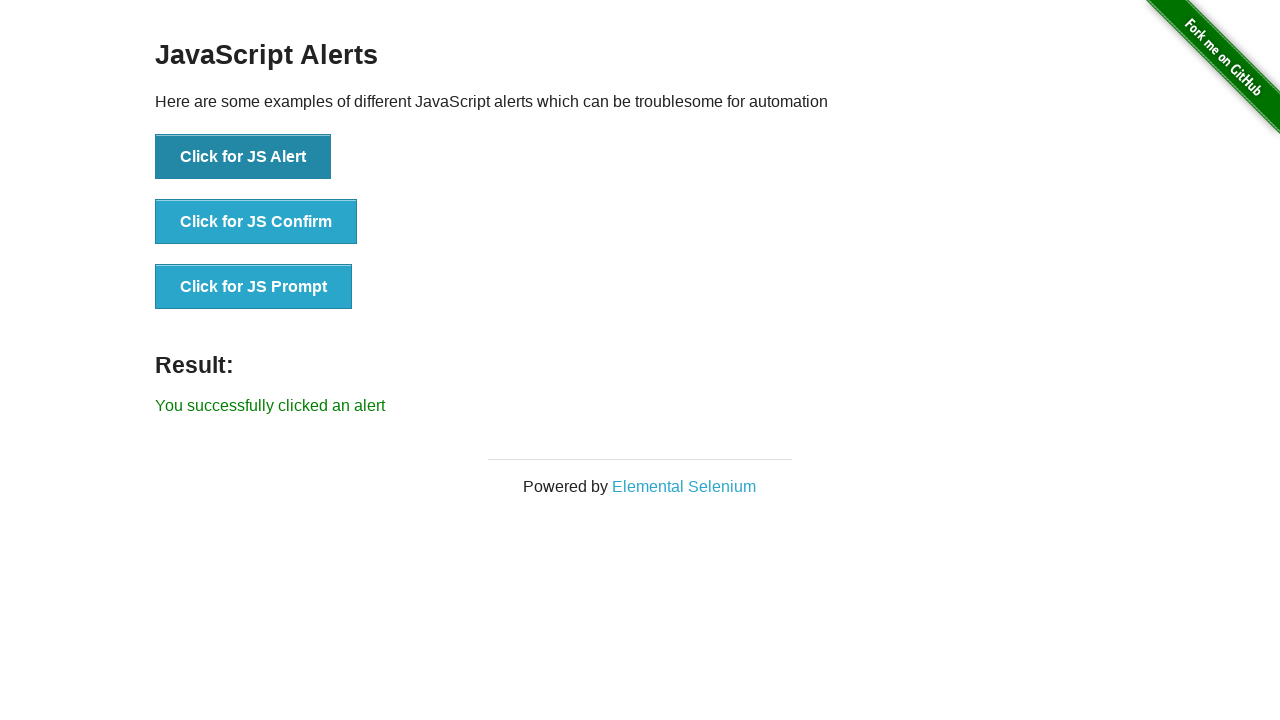

Clicked the first JavaScript alert button again with handler ready at (243, 157) on ul > li:nth-child(1) > button
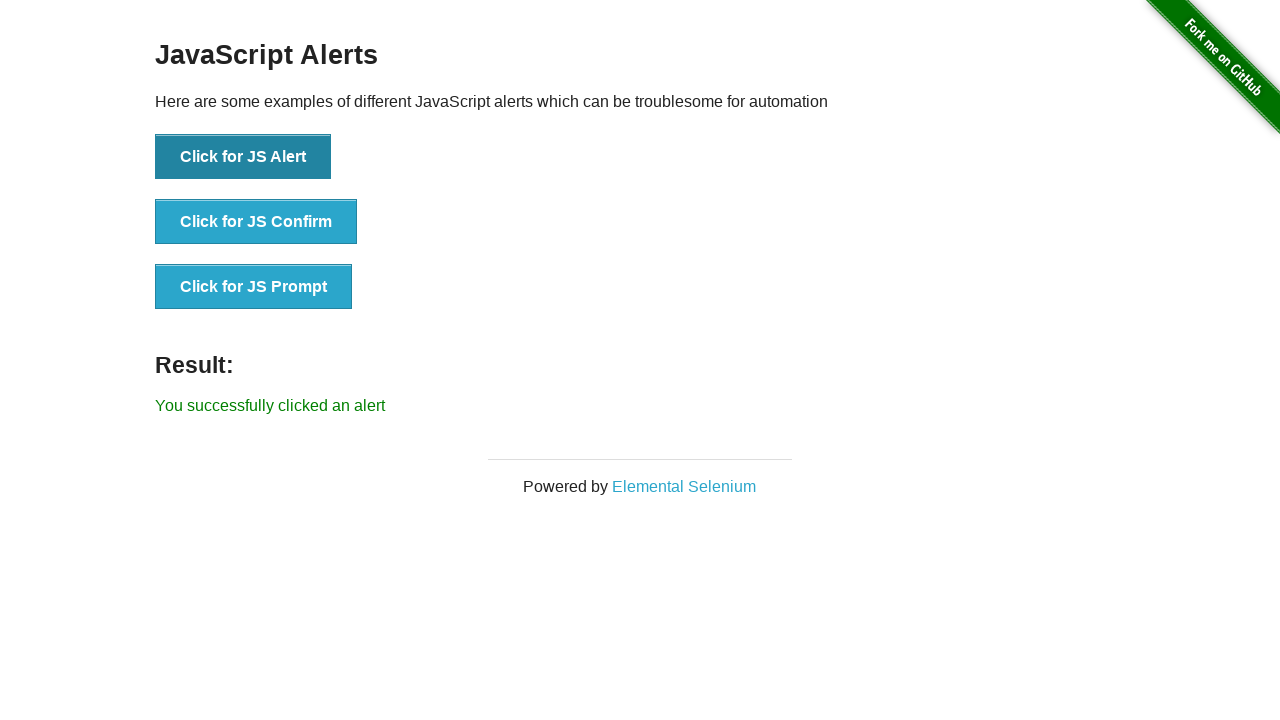

Retrieved result text from page
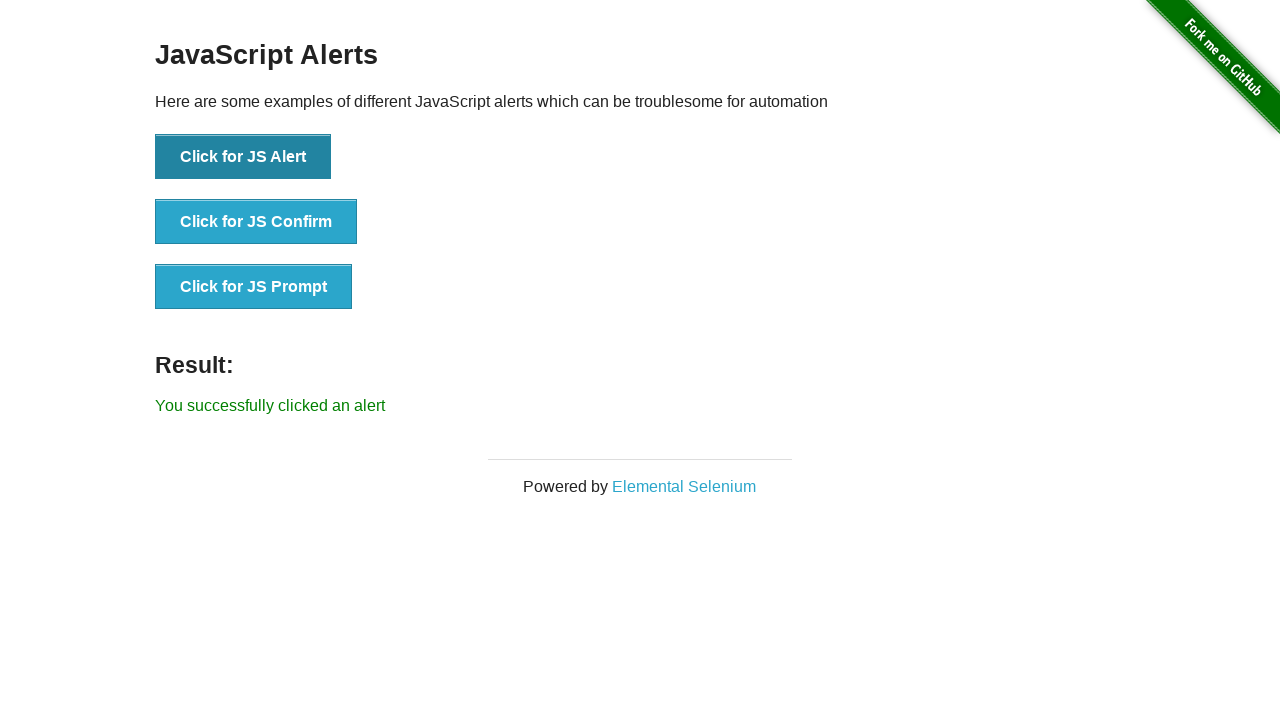

Verified result message matches expected text 'You successfully clicked an alert'
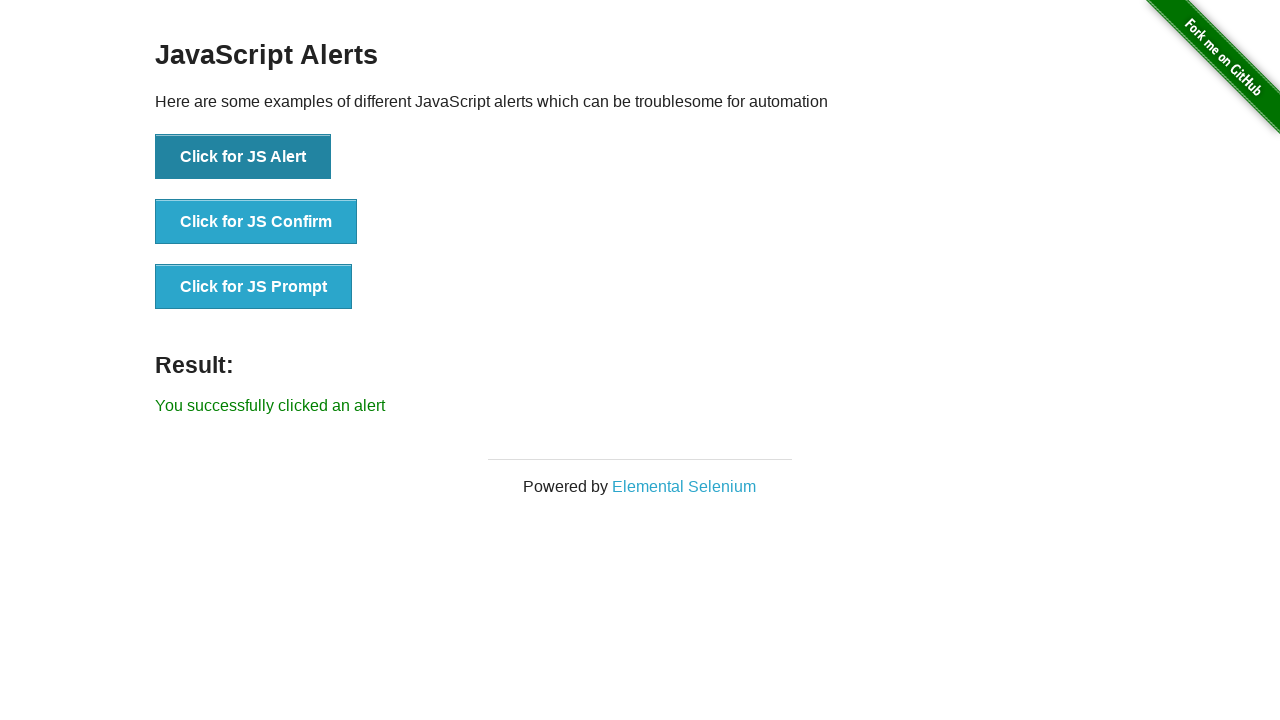

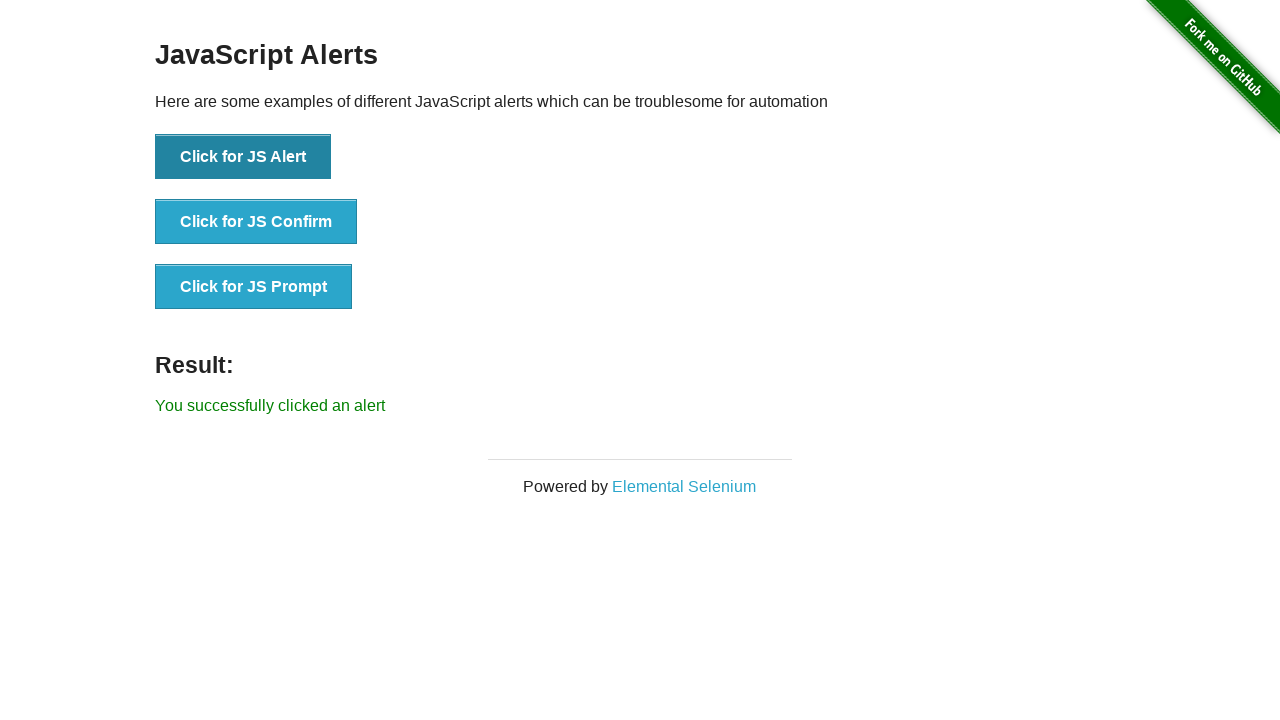